Tests the student registration form by filling out all fields including personal information, date of birth, subjects, hobbies, file upload, address, and state/city selection, then submitting the form.

Starting URL: https://demoqa.com/automation-practice-form

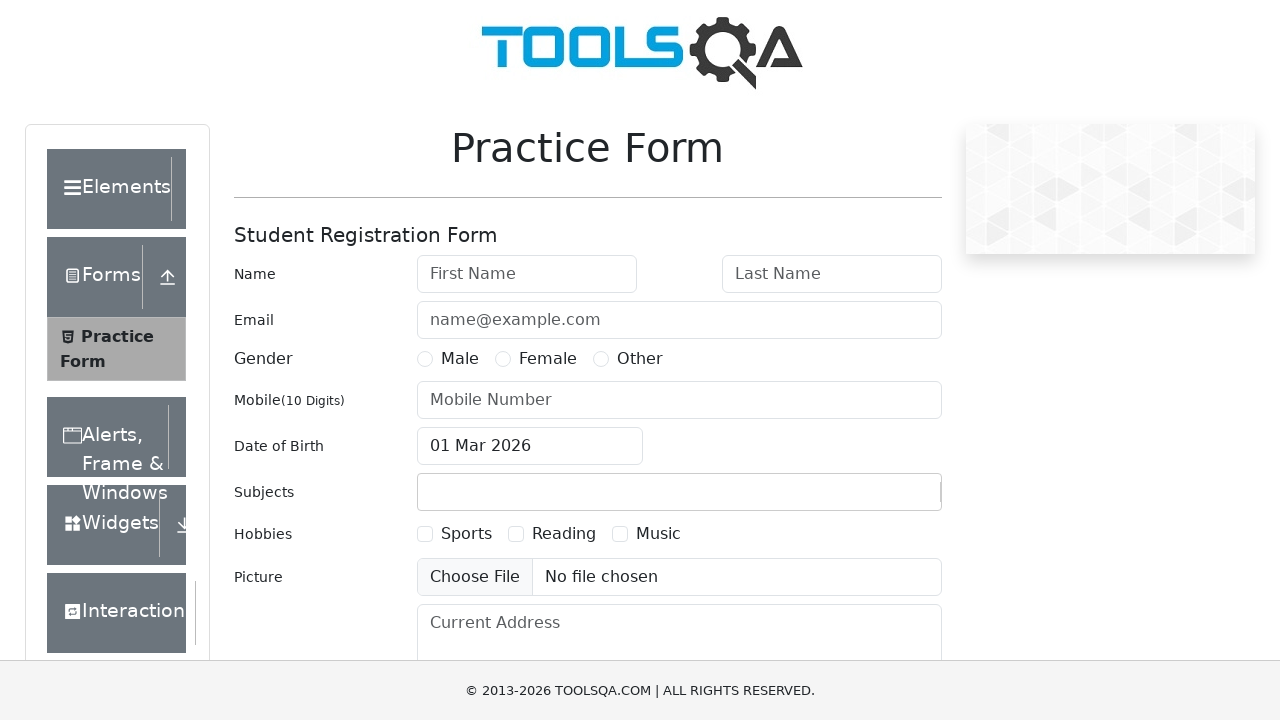

Filled first name field with 'Marcus' on #firstName
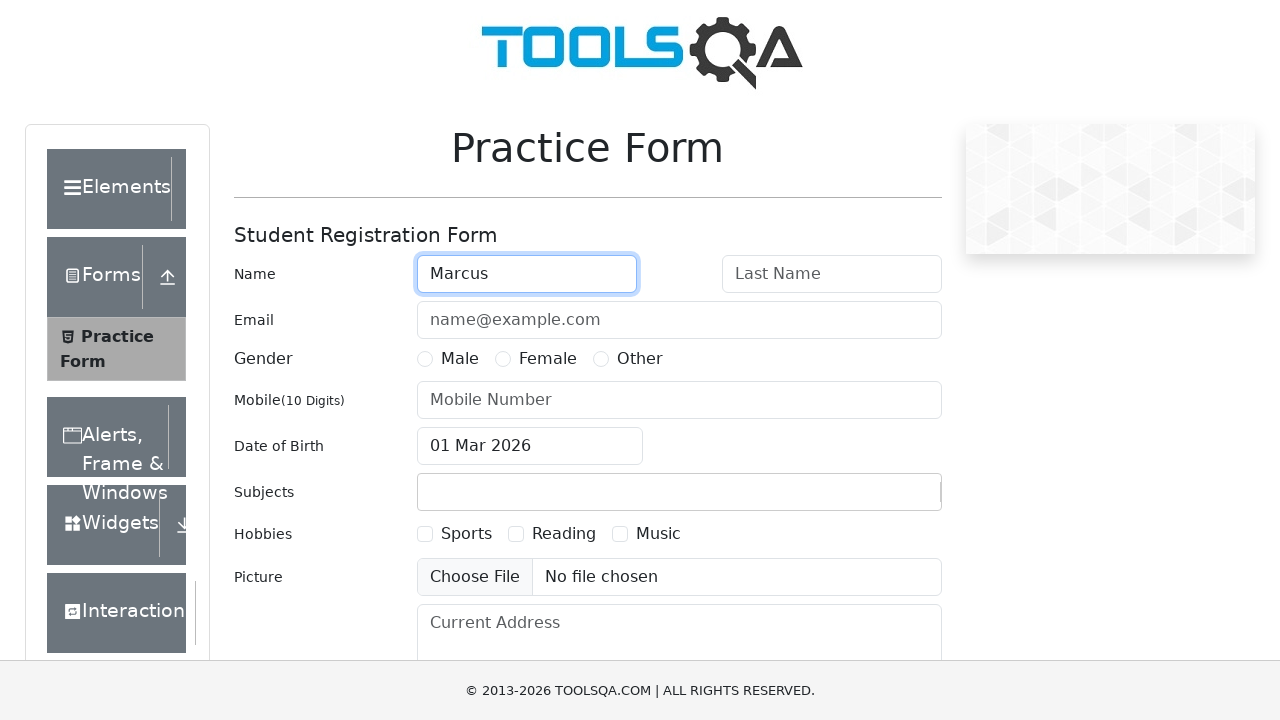

Filled last name field with 'Thompson' on #lastName
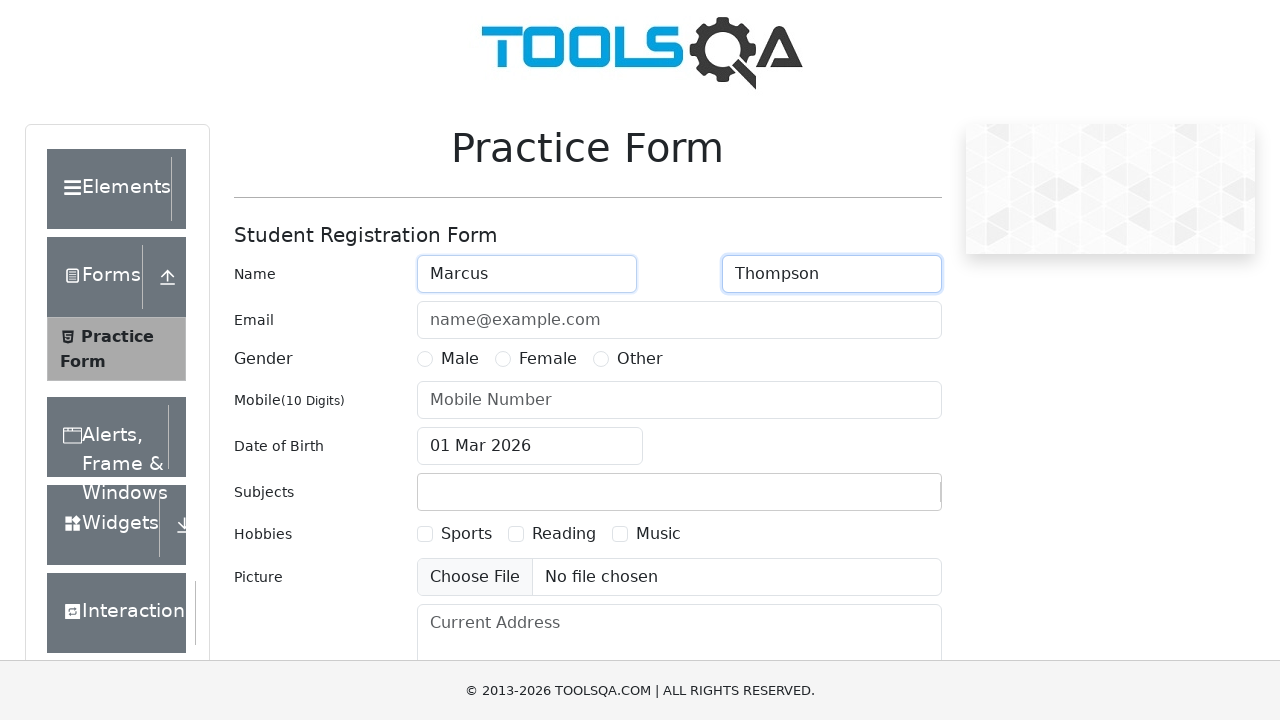

Filled email field with 'marcus.thompson@testmail.com' on #userEmail
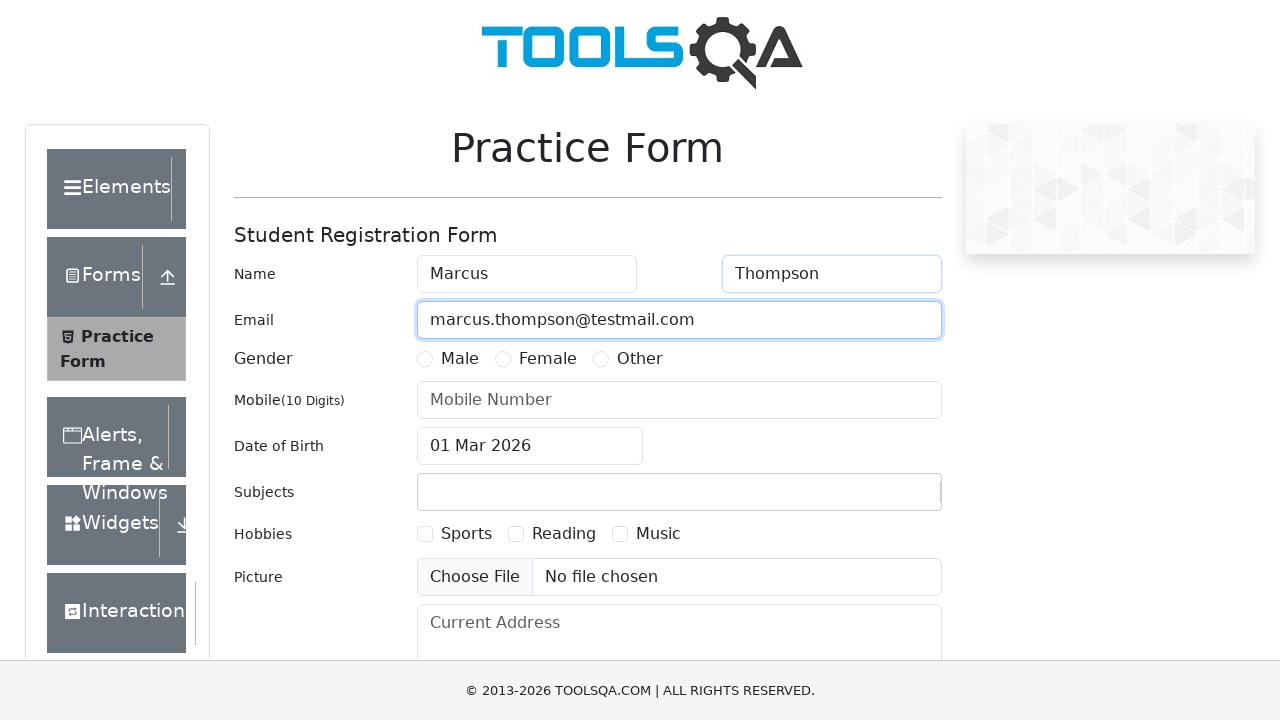

Selected gender 'Male' at (460, 359) on label:has-text('Male')
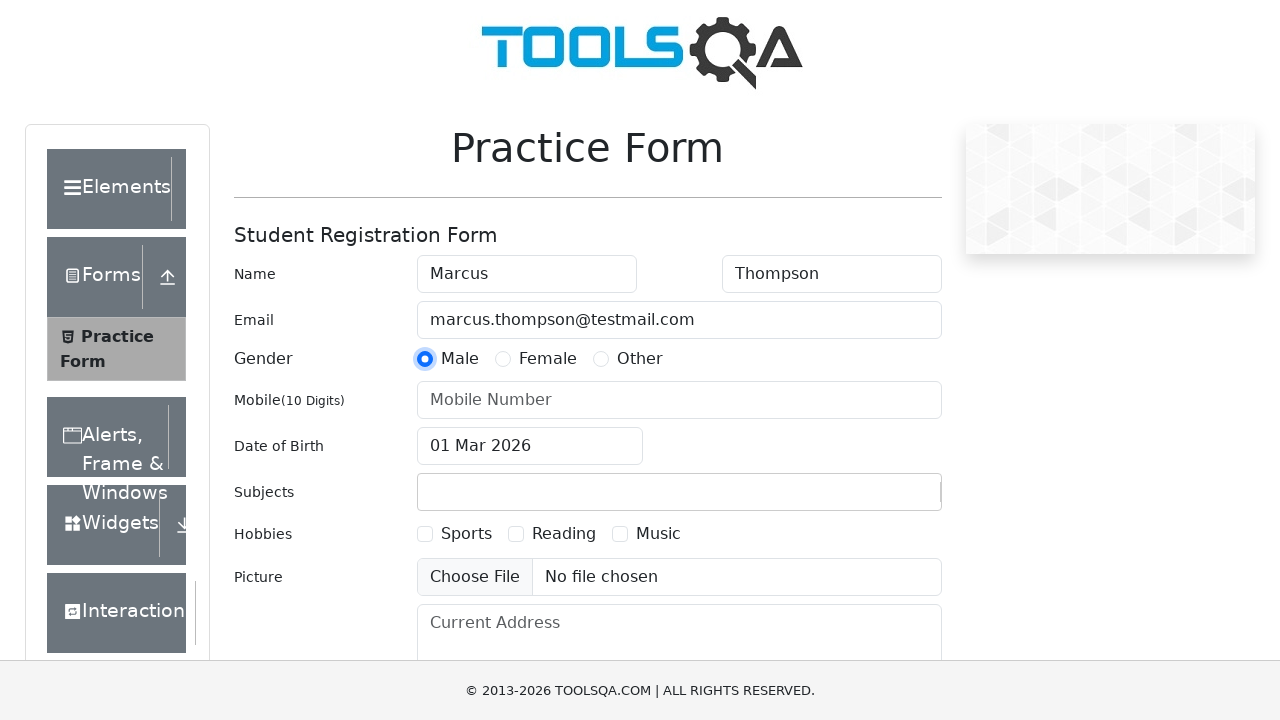

Filled phone number field with '7845123690' on #userNumber
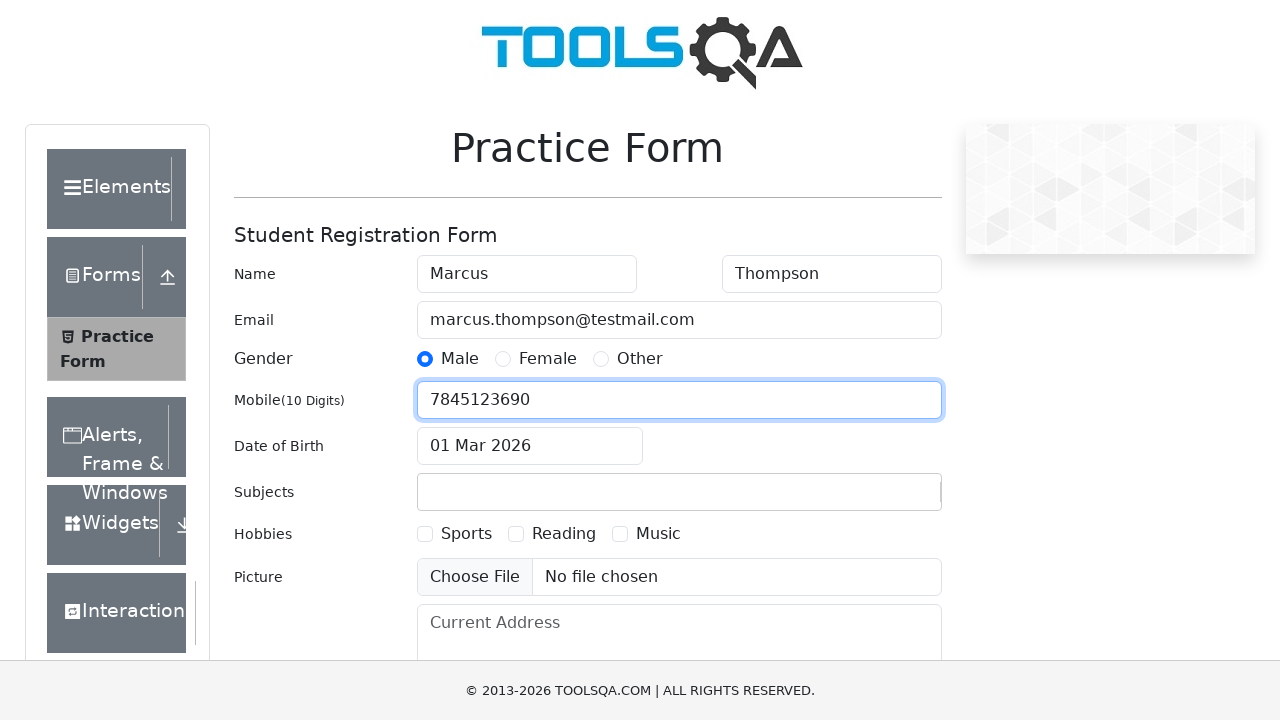

Clicked date of birth input to open date picker at (530, 446) on #dateOfBirthInput
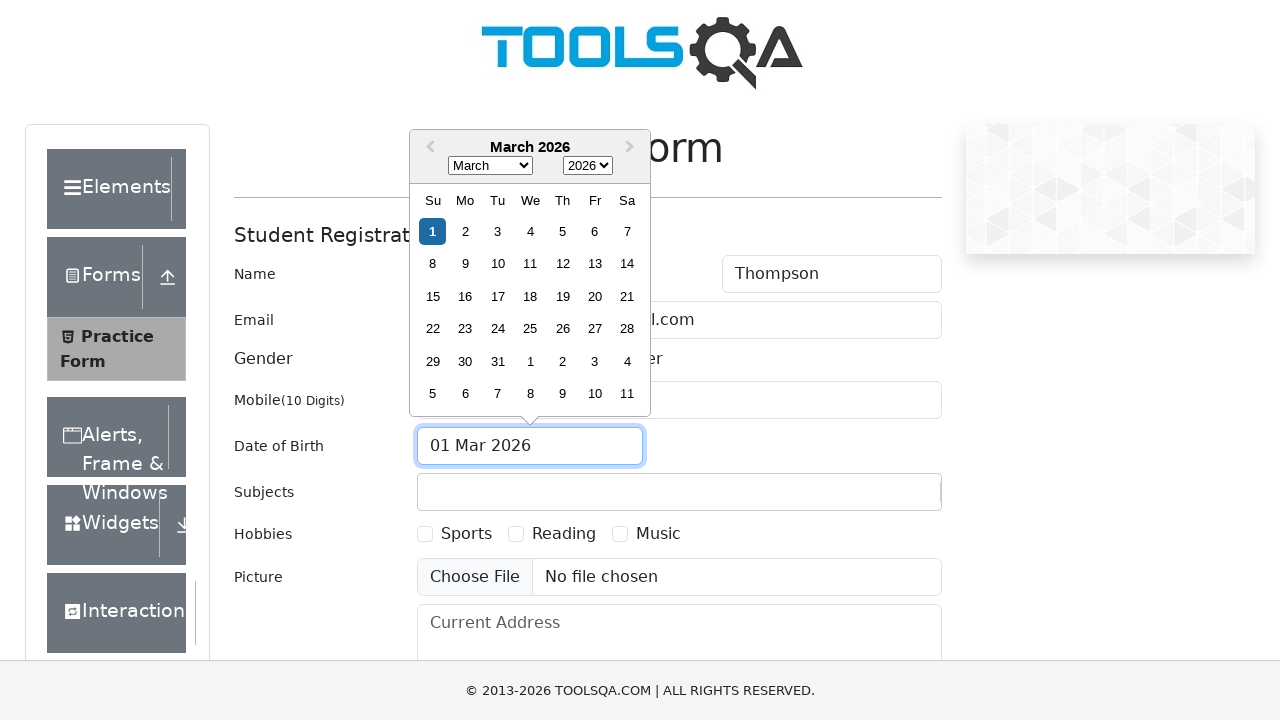

Selected July in date picker month selector on .react-datepicker__month-select
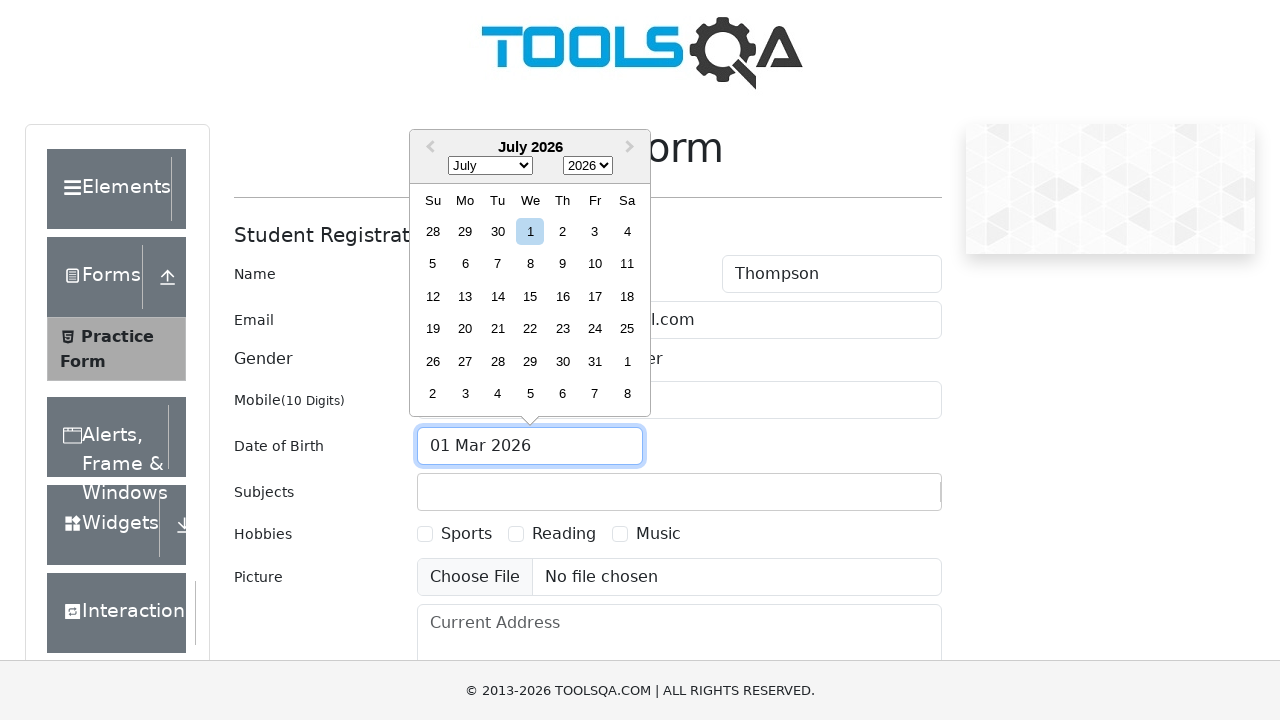

Selected 1996 in date picker year selector on .react-datepicker__year-select
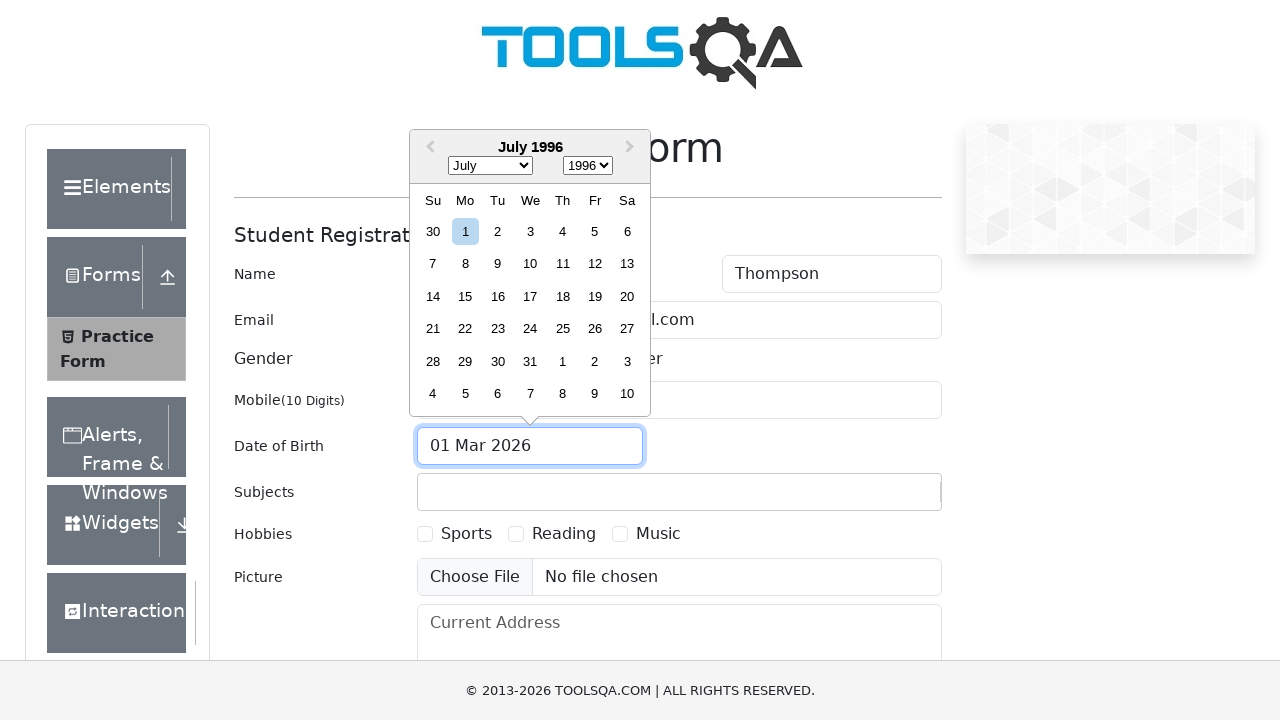

Selected day 15 in date picker at (465, 296) on .react-datepicker__day--015:not(.react-datepicker__day--outside-month)
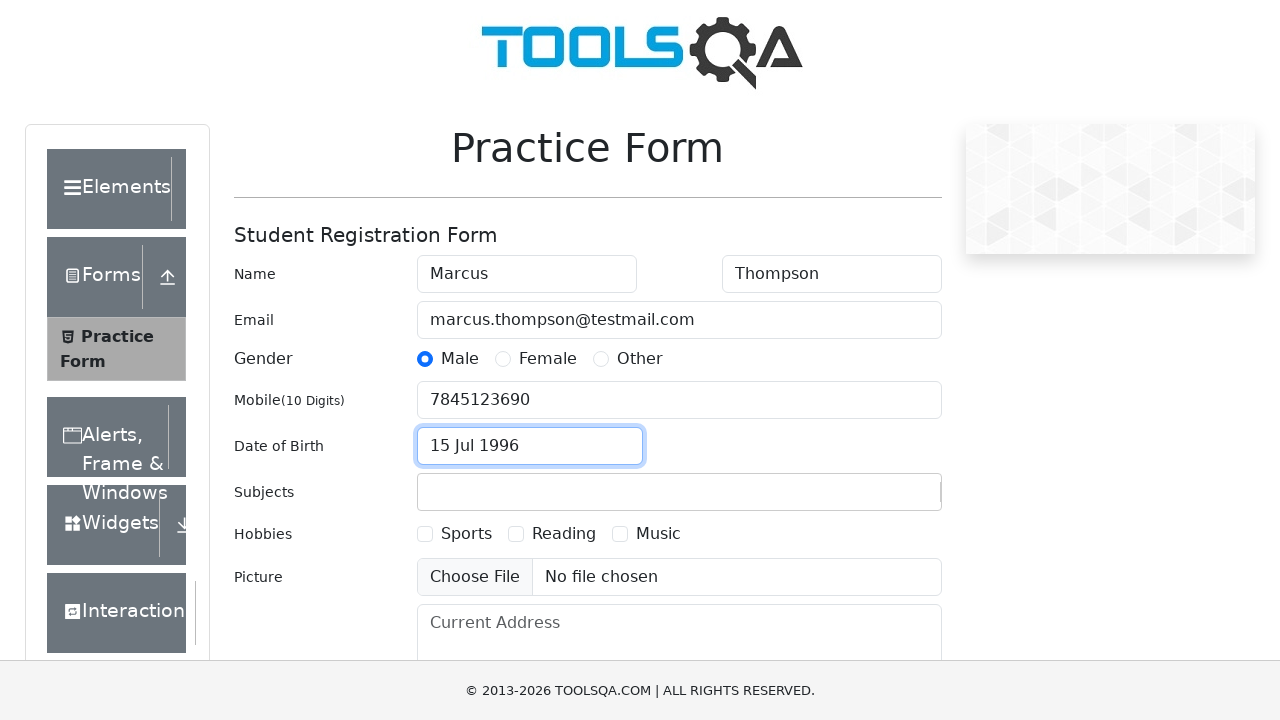

Filled subjects input with 'Maths' on #subjectsInput
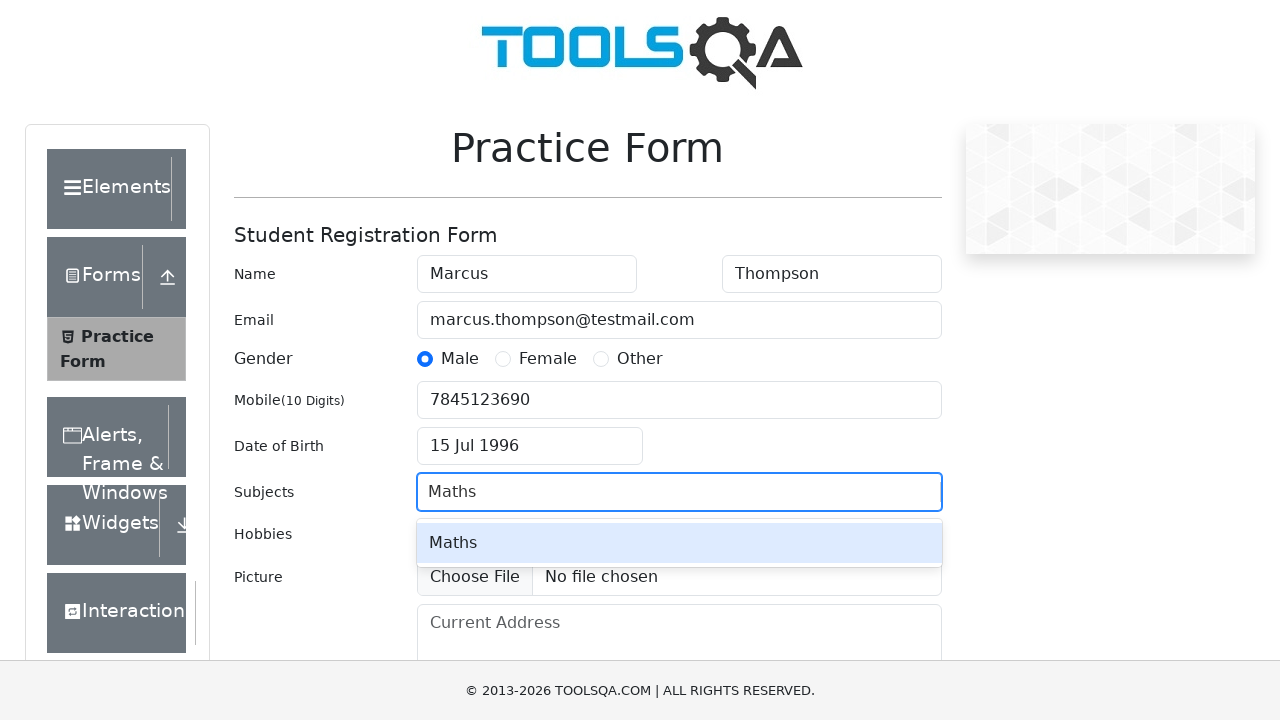

Pressed Enter to confirm subject selection
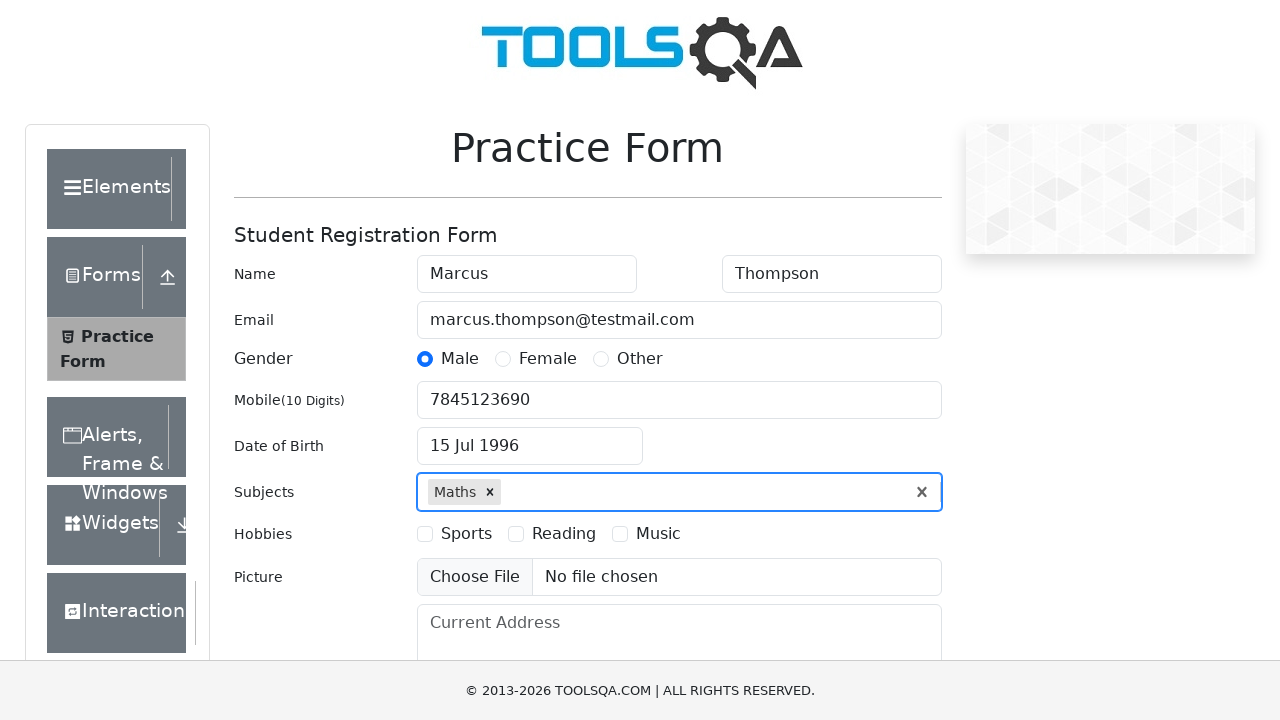

Selected hobby 'Sports' at (466, 534) on #hobbiesWrapper >> text=Sports
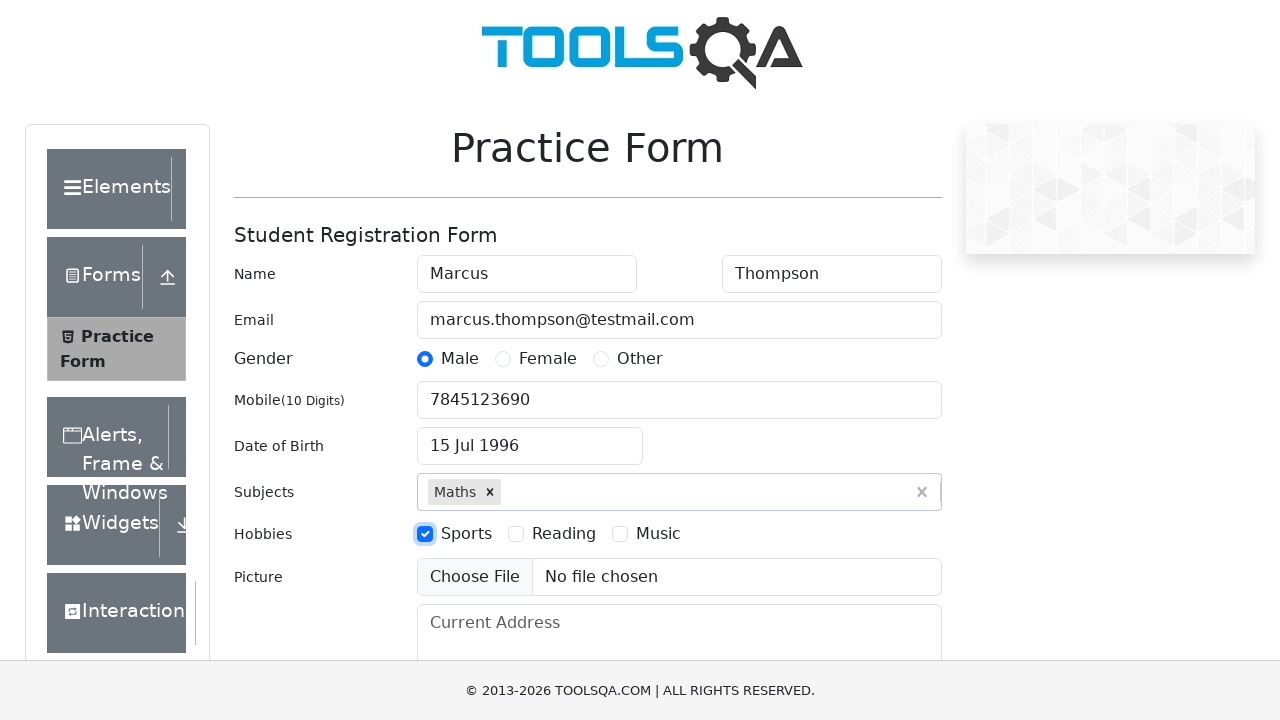

Filled current address field with '742 Evergreen Terrace, Springfield, IL 62704' on #currentAddress
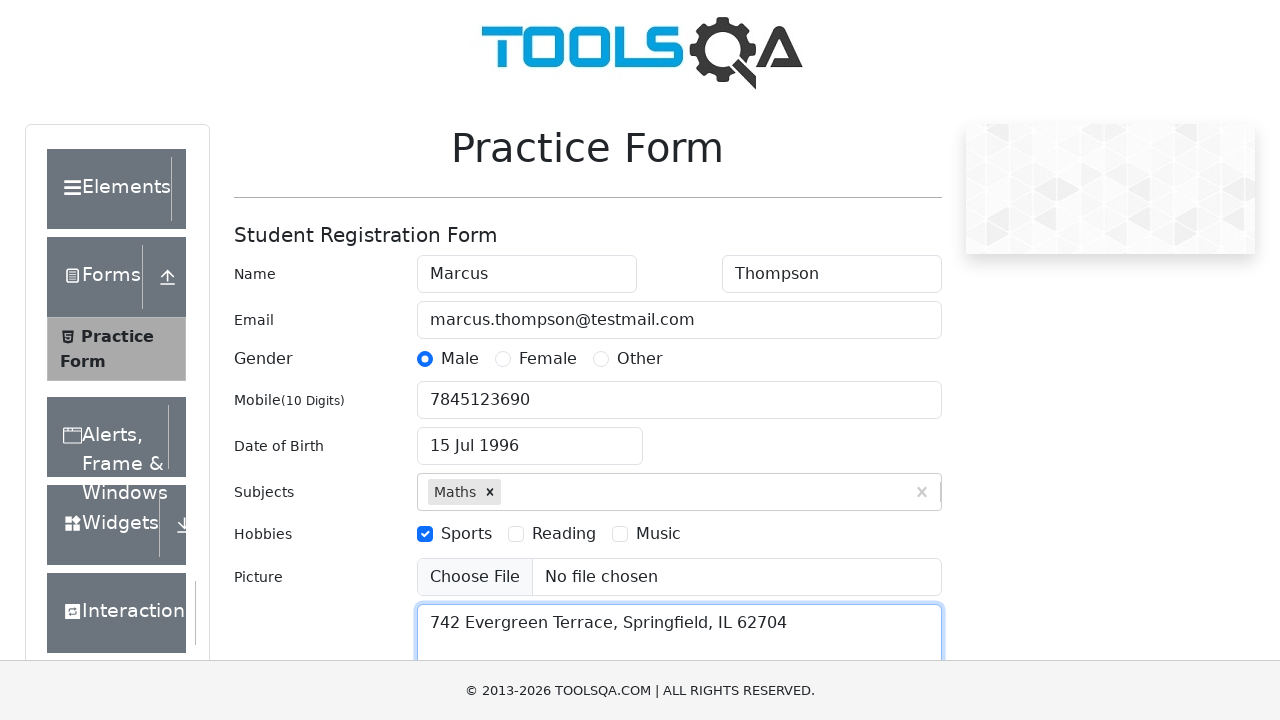

Clicked state dropdown to open state selector at (527, 437) on #state
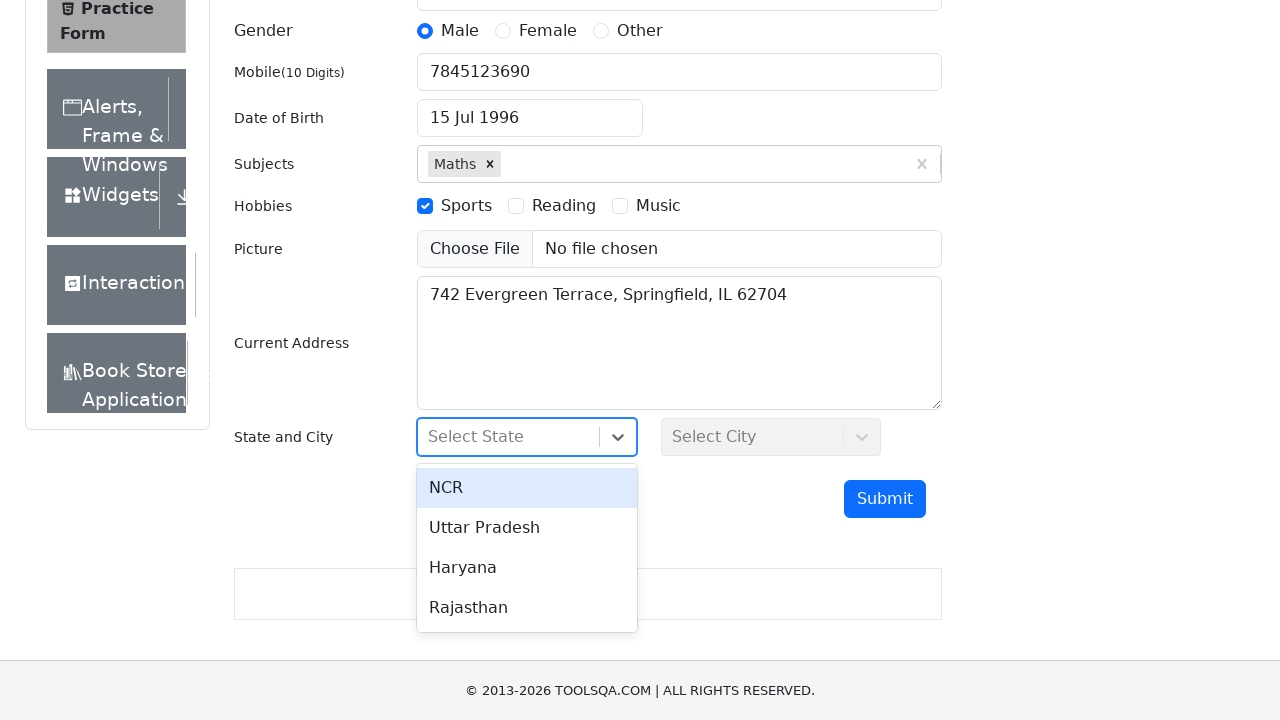

Selected state 'Uttar Pradesh' at (527, 528) on #stateCity-wrapper >> text=Uttar Pradesh
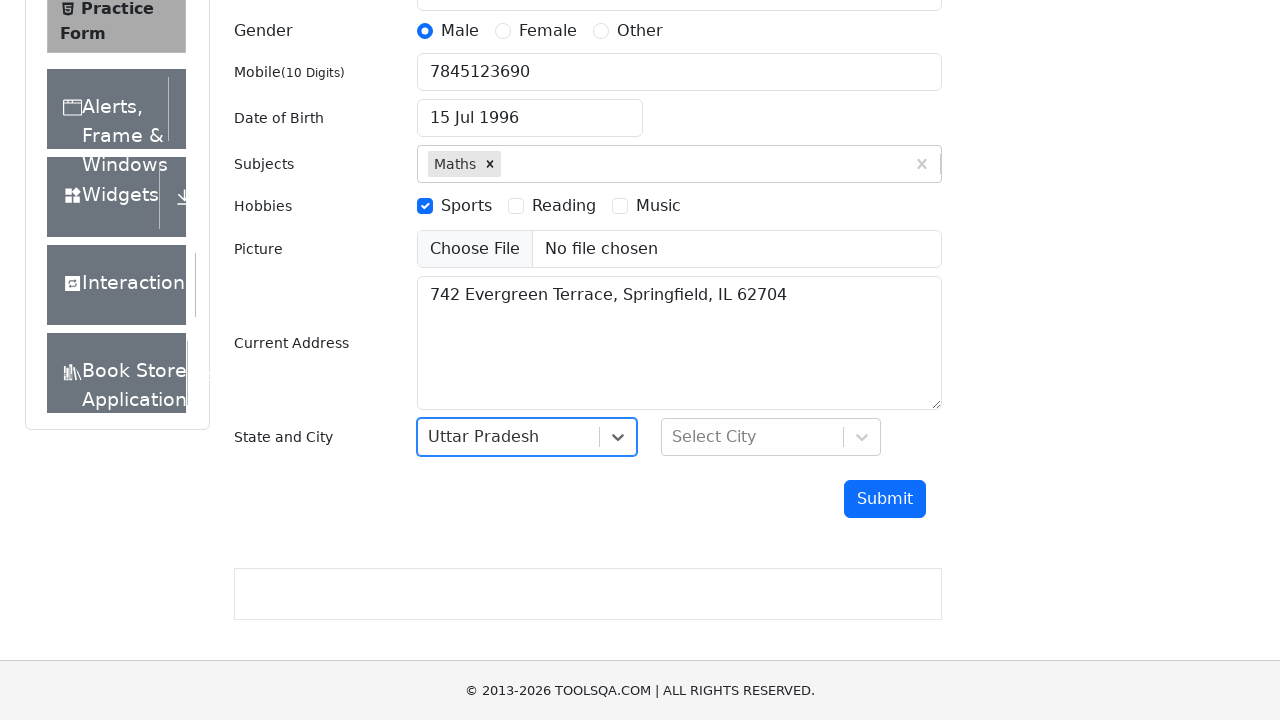

Clicked city dropdown to open city selector at (771, 437) on #city
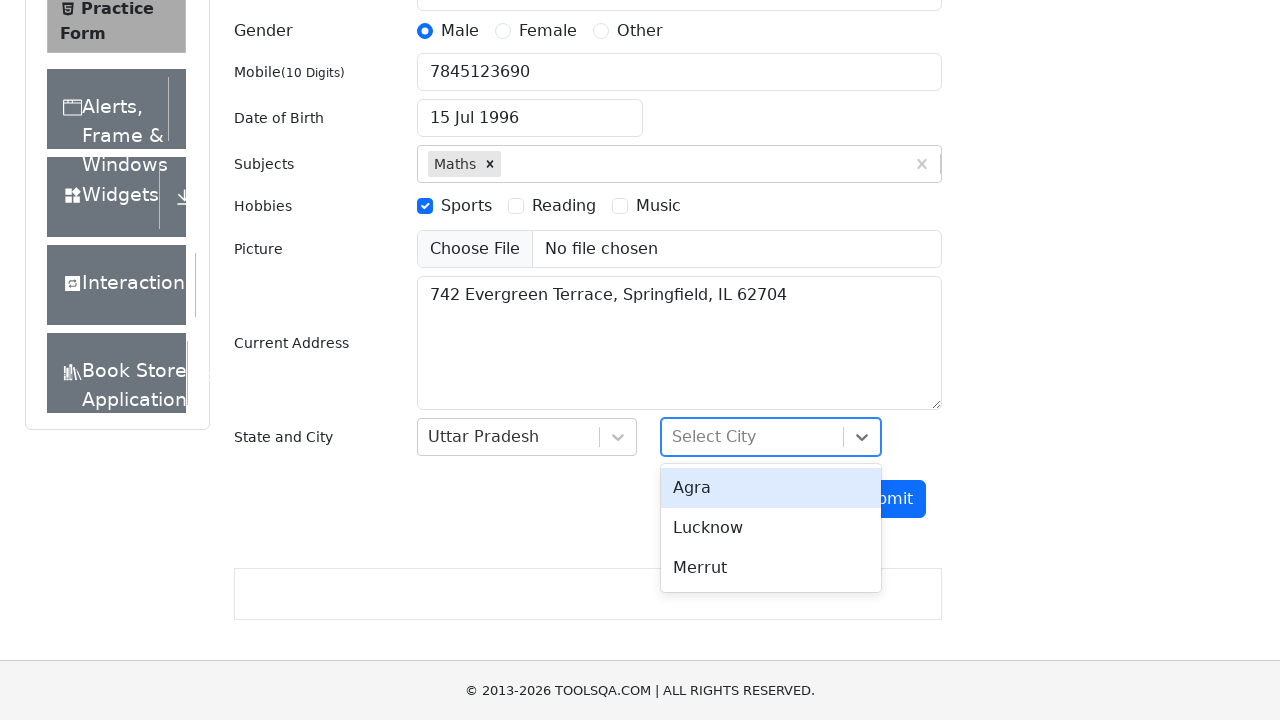

Selected city 'Lucknow' at (771, 528) on #stateCity-wrapper >> text=Lucknow
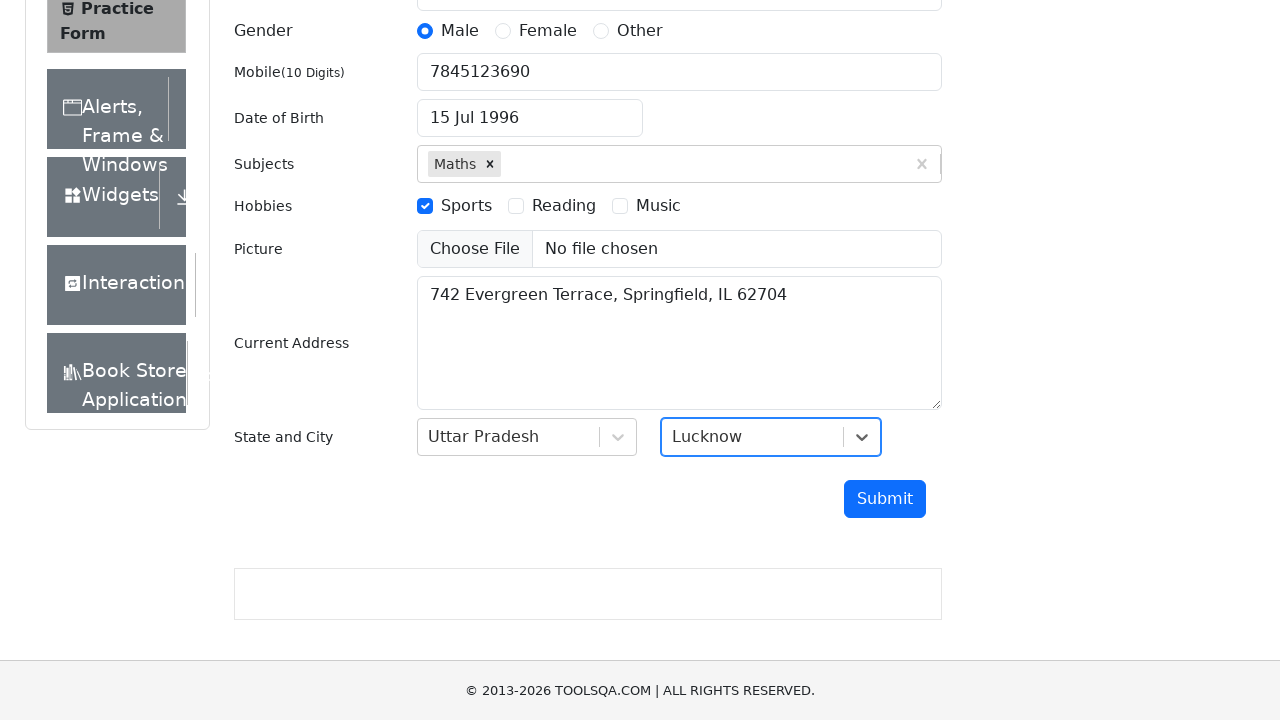

Clicked submit button to submit the registration form at (885, 499) on #submit
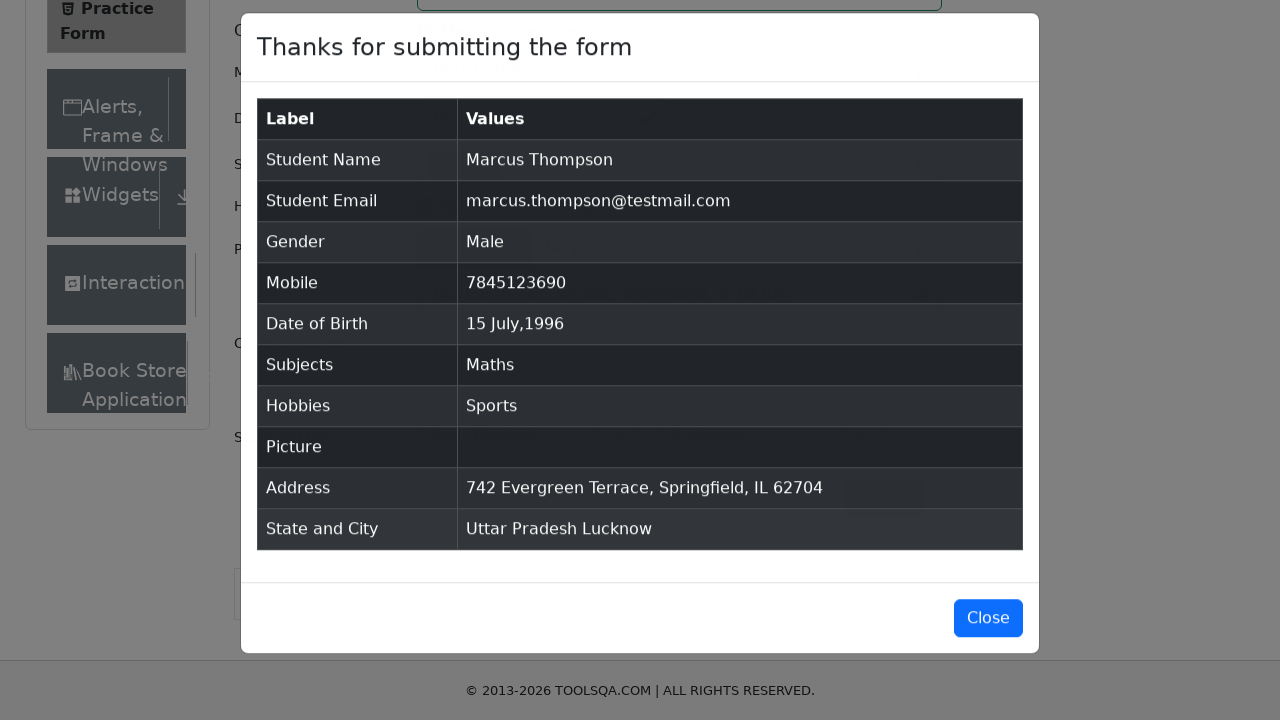

Form submission modal appeared successfully
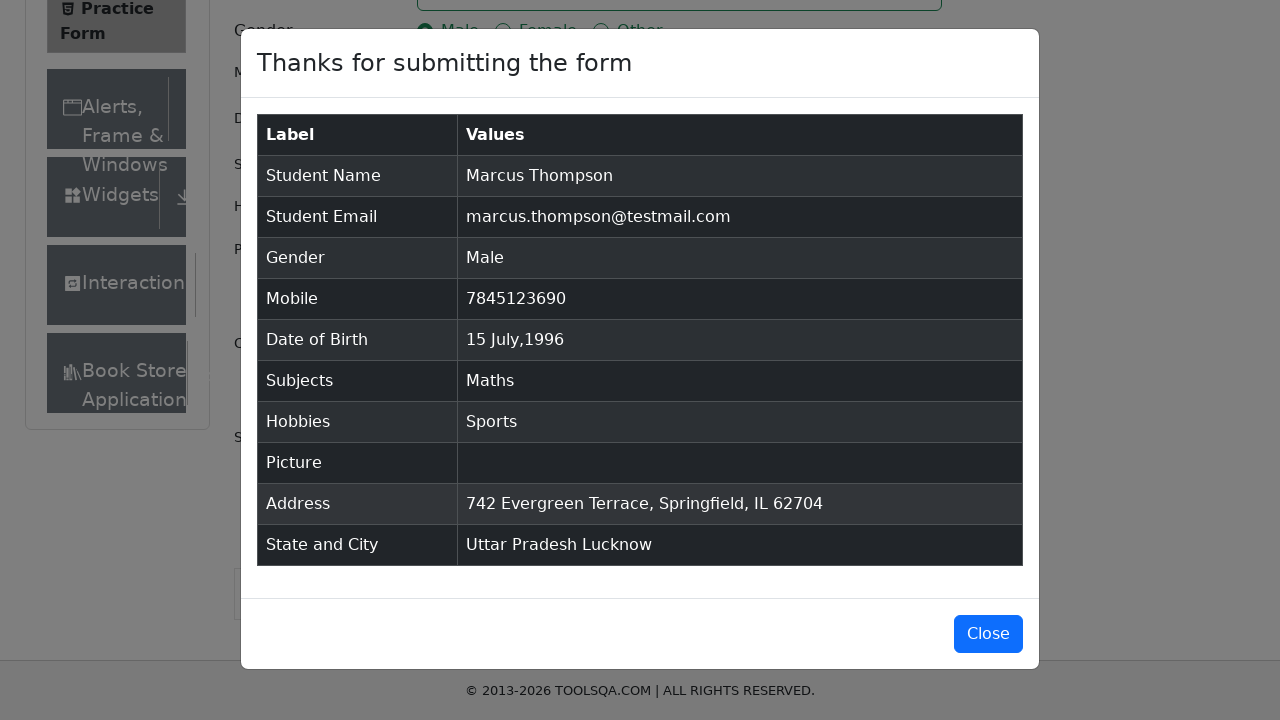

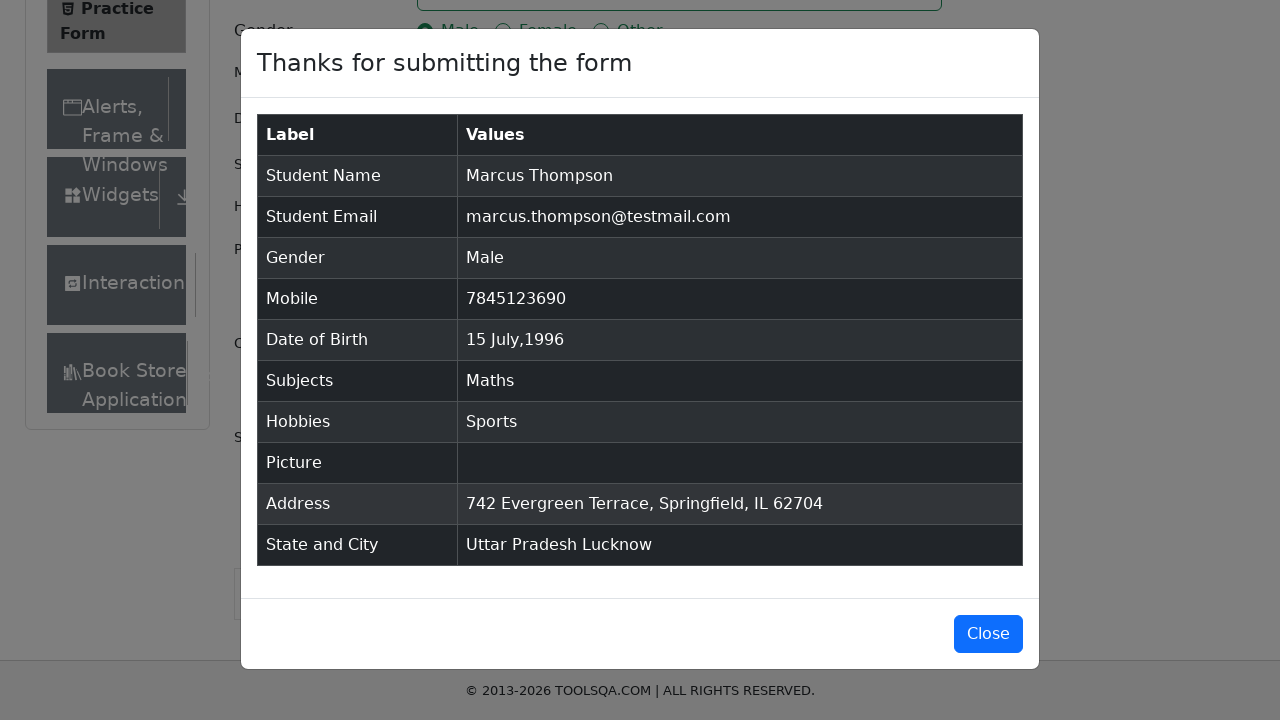